Tests clicking the "Forgot Password" partial link on the Adactin Hotel App homepage to verify the link is functional and navigates correctly.

Starting URL: https://www.adactinhotelapp.com

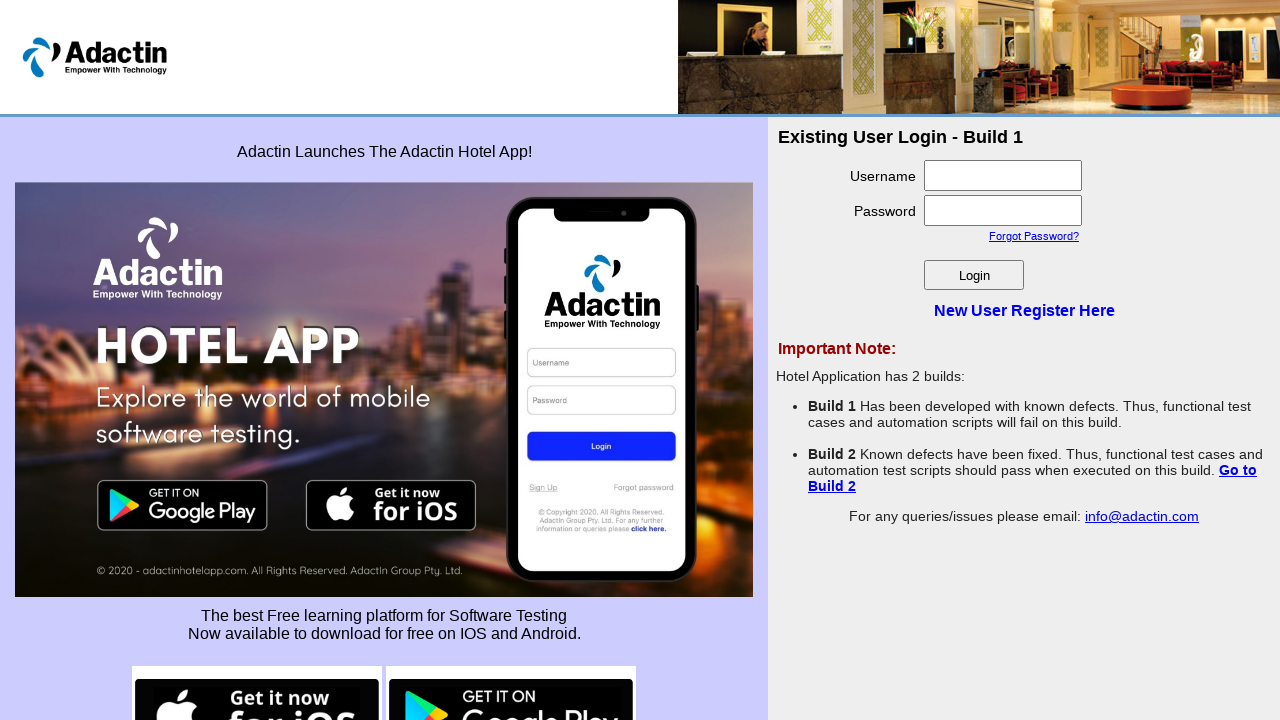

Navigated to Adactin Hotel App homepage
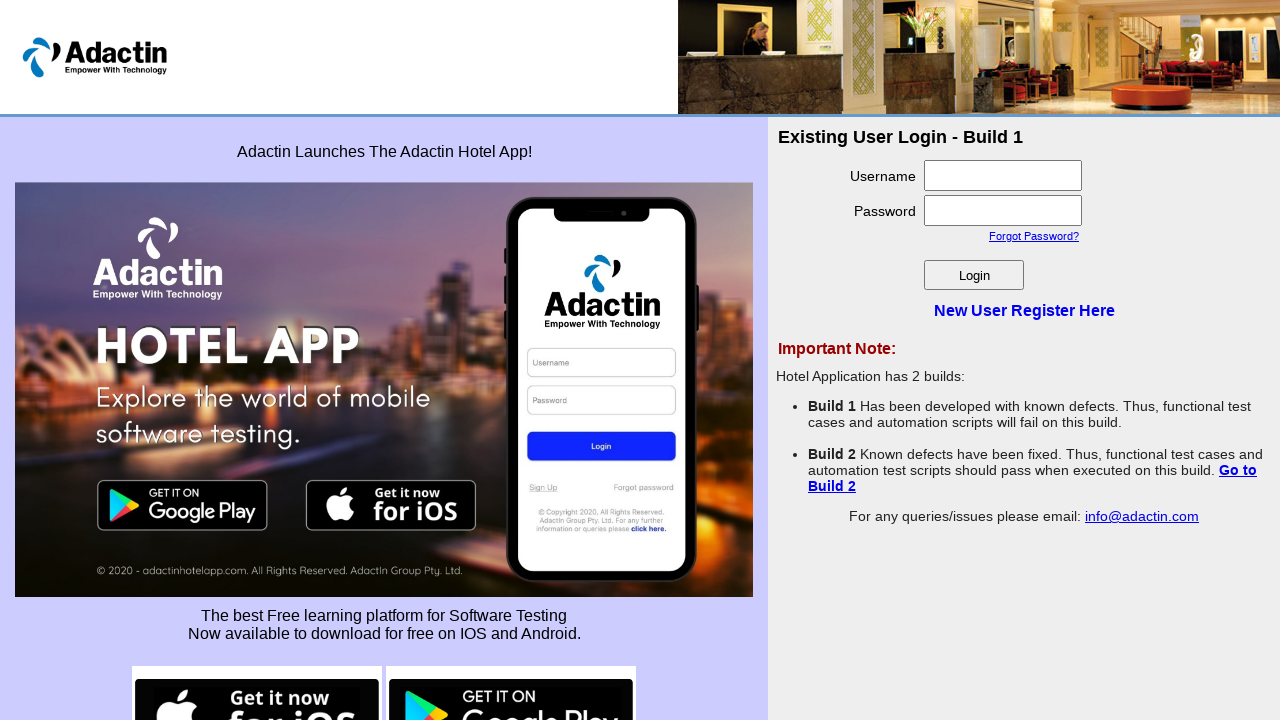

Clicked the 'Forgot Password' partial link at (1034, 236) on a:has-text('Forgot')
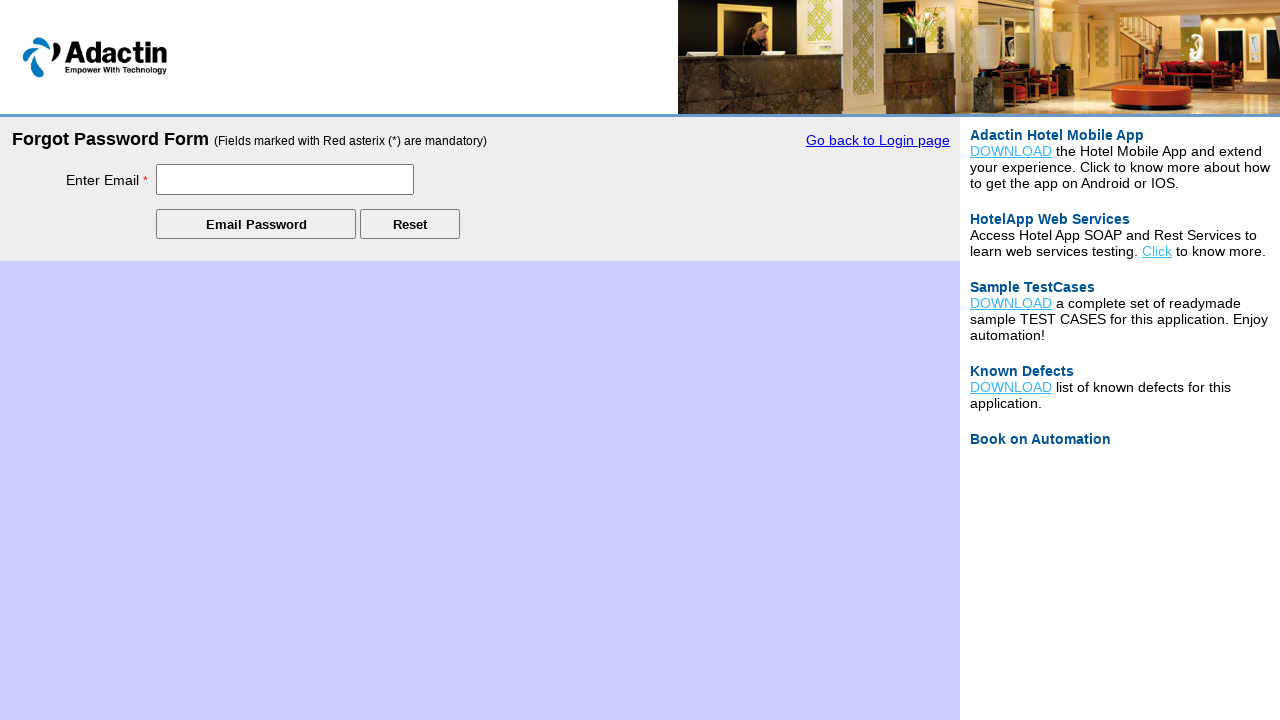

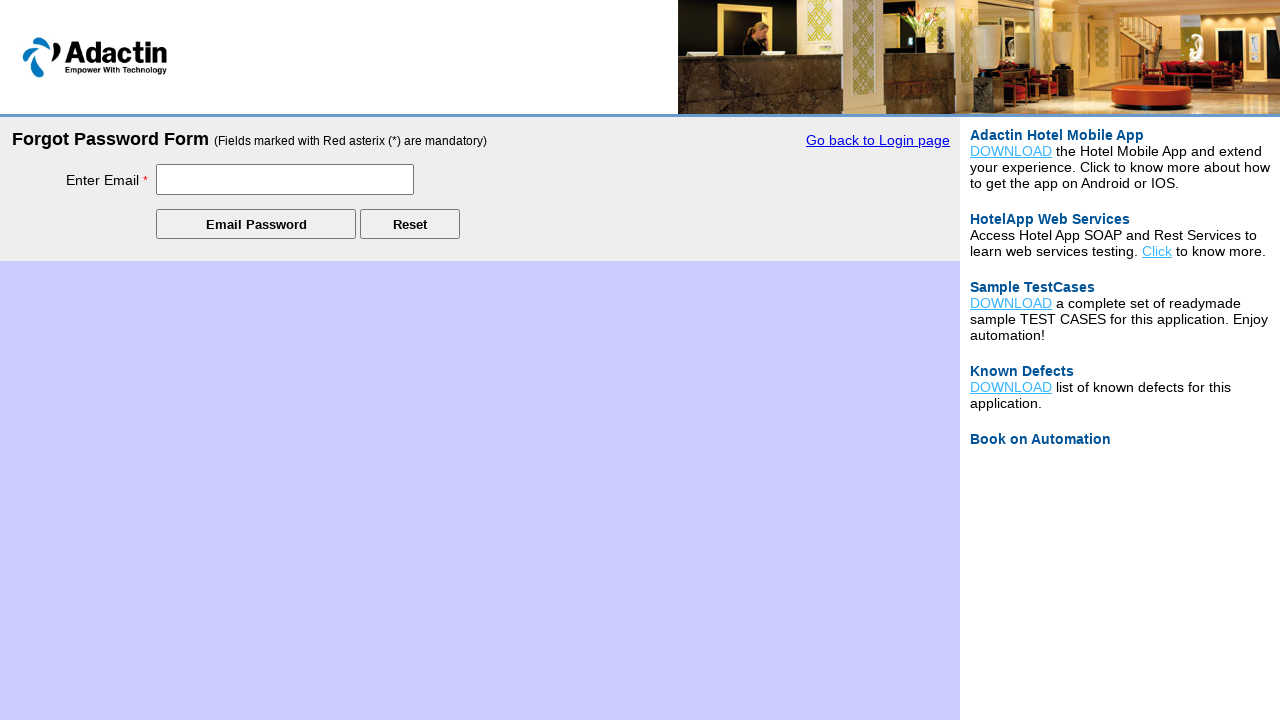